Tests sorting the Due column using semantic class locators on the second table with helpful attributes

Starting URL: http://the-internet.herokuapp.com/tables

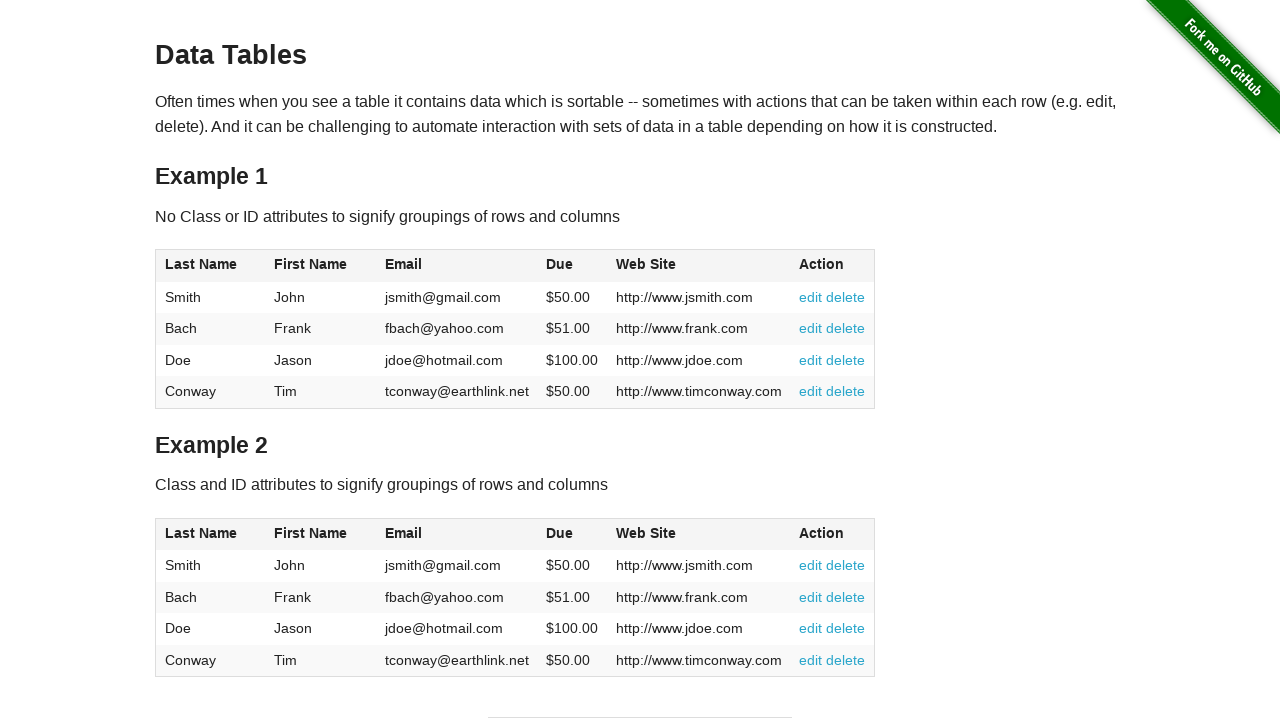

Clicked the Due column header in table2 to sort at (560, 533) on #table2 thead .dues
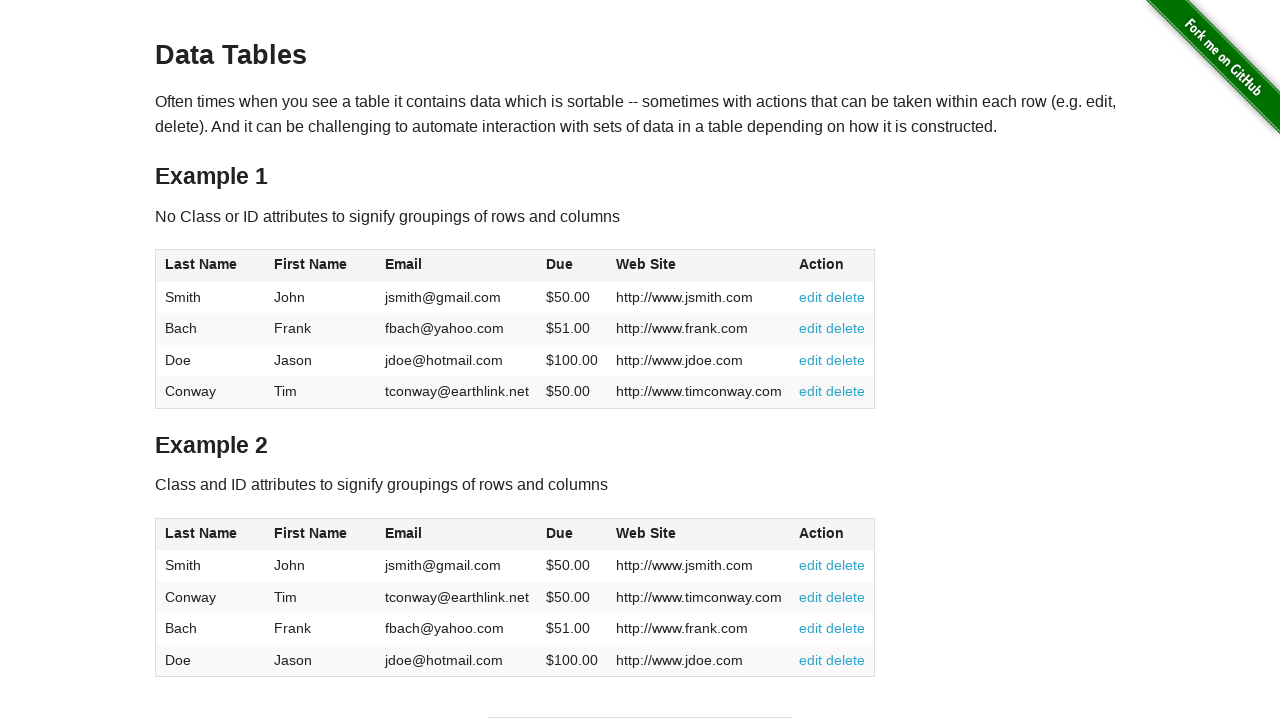

Table2 sorted and Due column data loaded
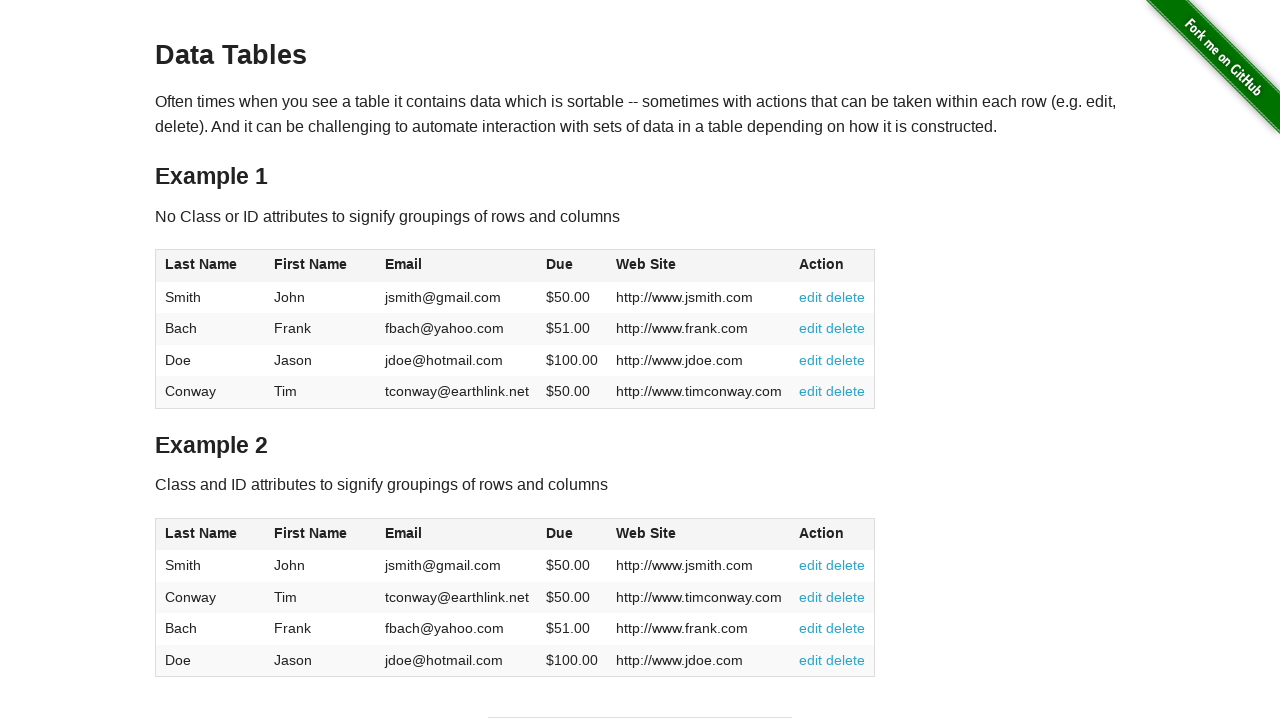

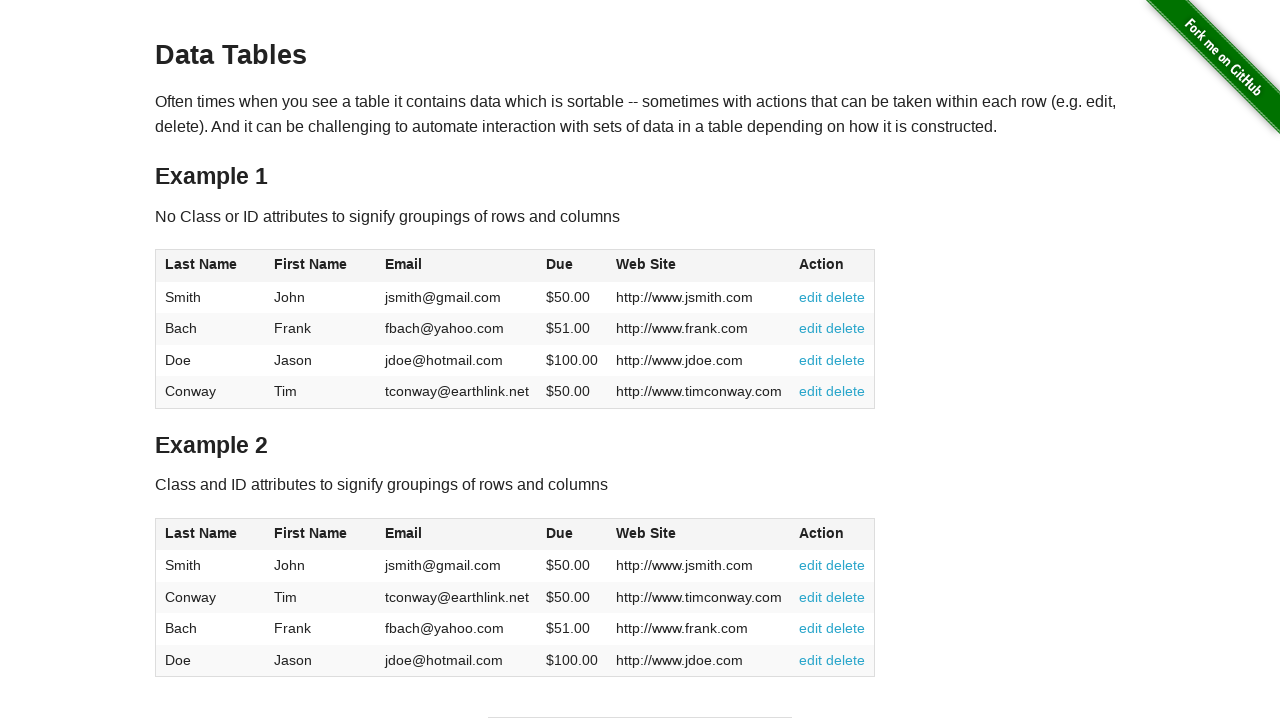